Navigates to MetLife website and clicks through Solutions menu to access the Dental page

Starting URL: https://www.metlife.com

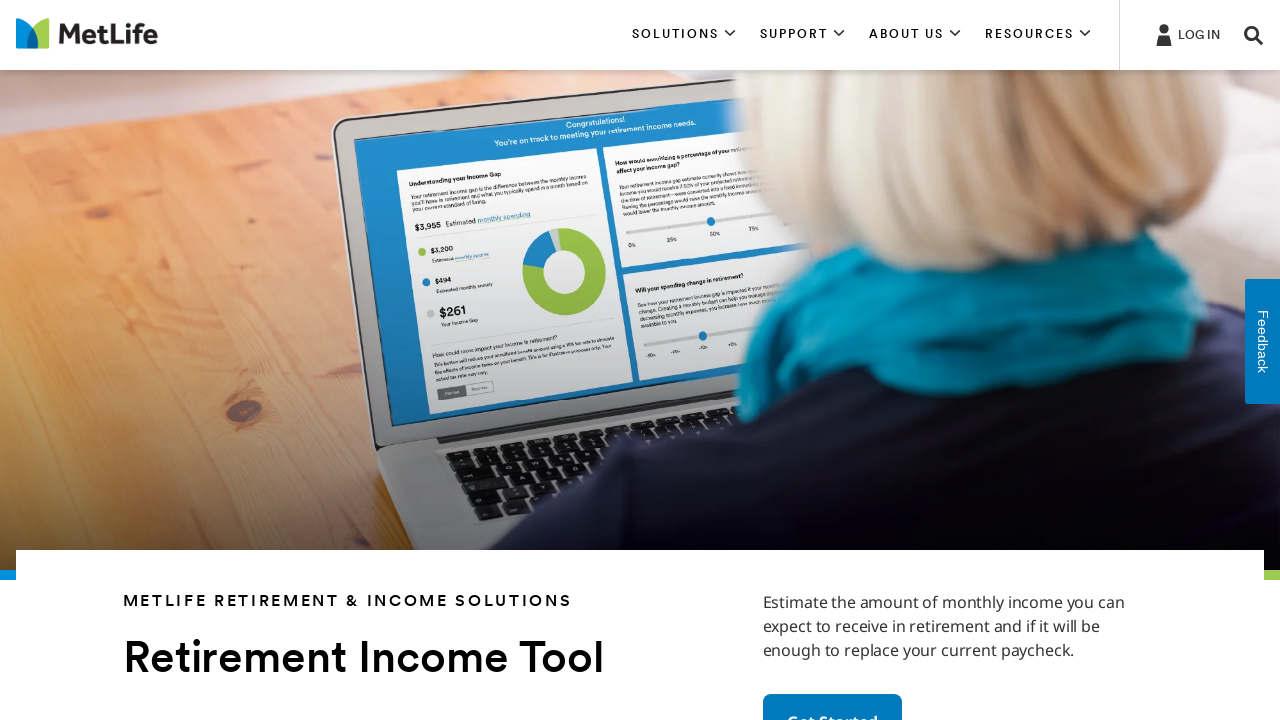

Solutions tab selector became available
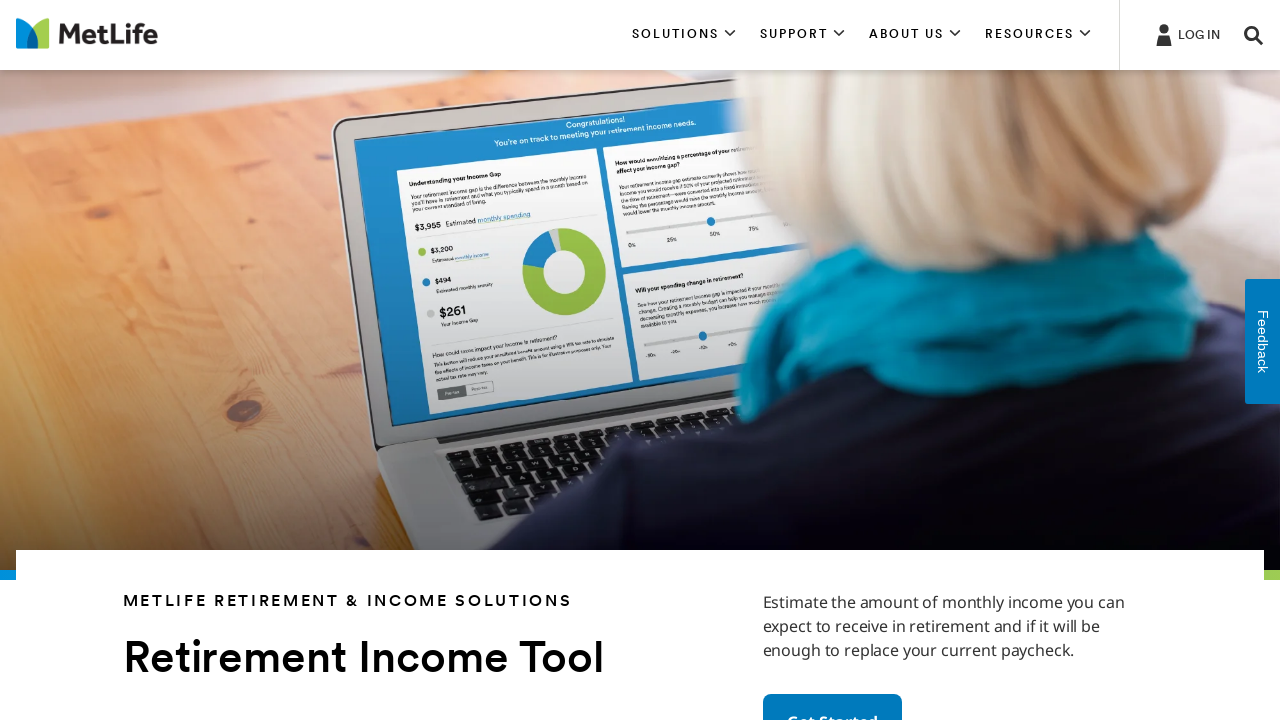

Located all Solutions tab elements
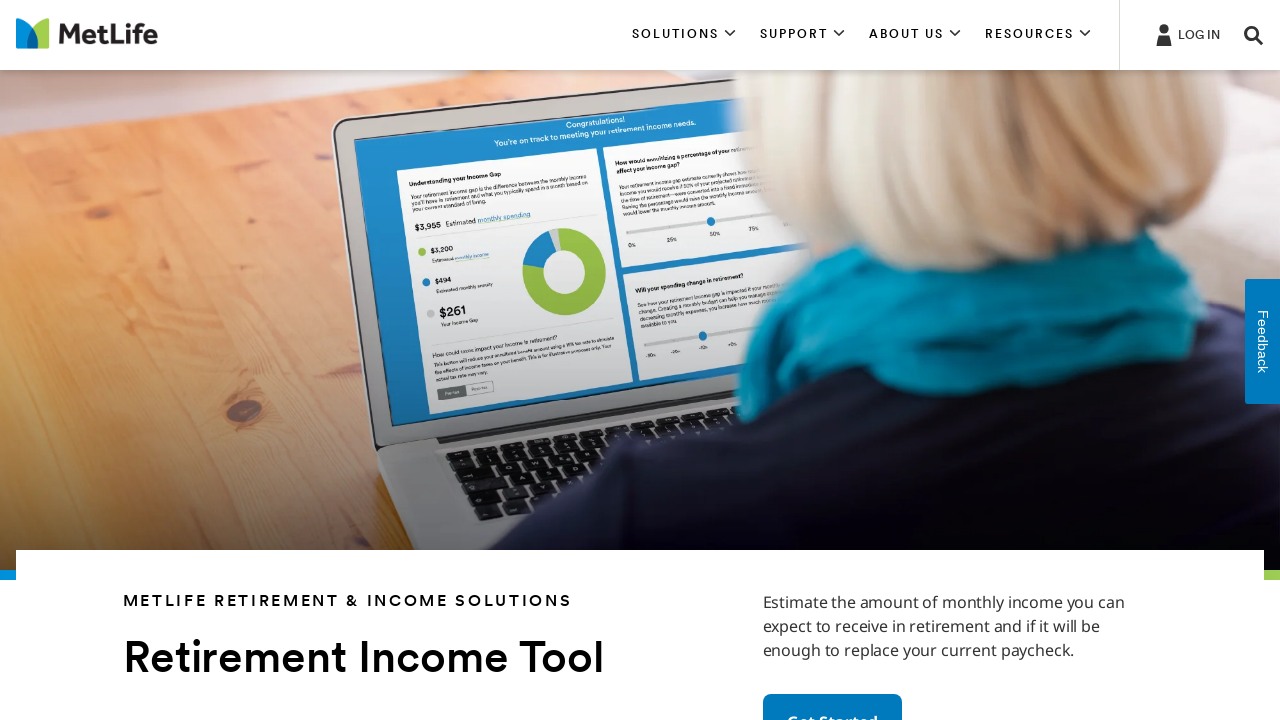

Clicked on Solutions tab at (684, 35) on xpath=//*[contains(text(), 'SOLUTIONS')] >> nth=0
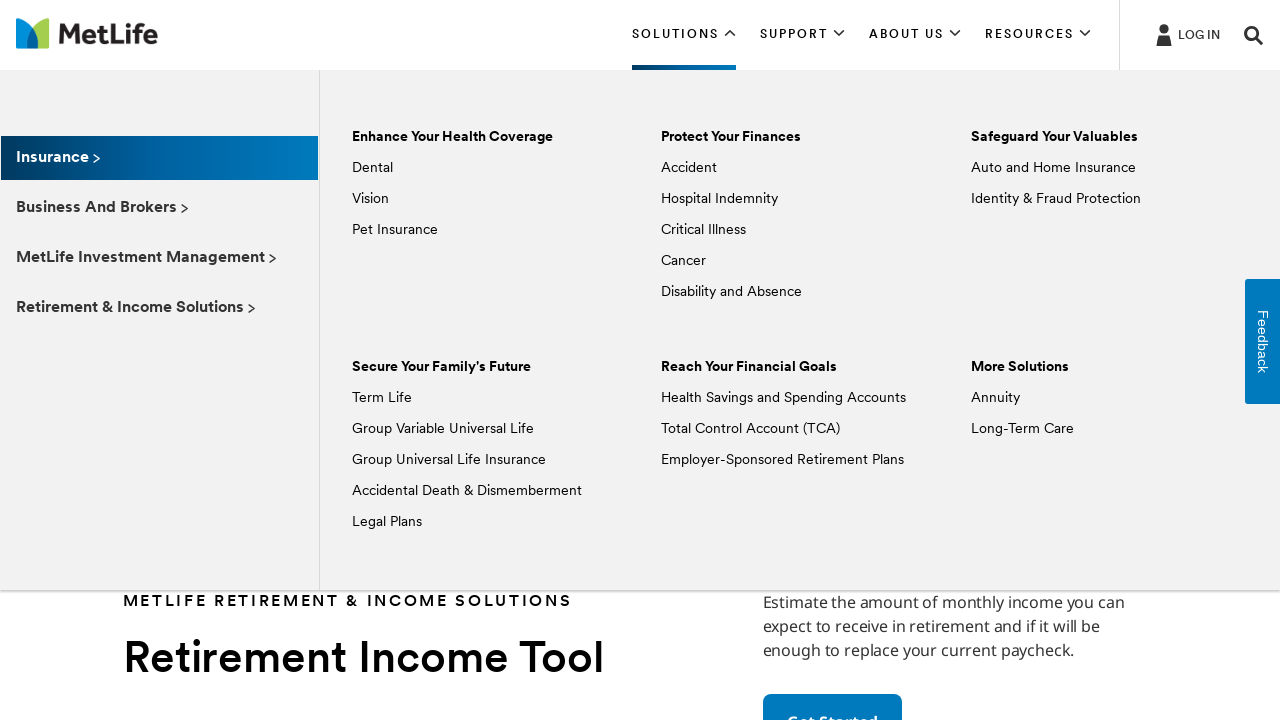

Dental link selector became available
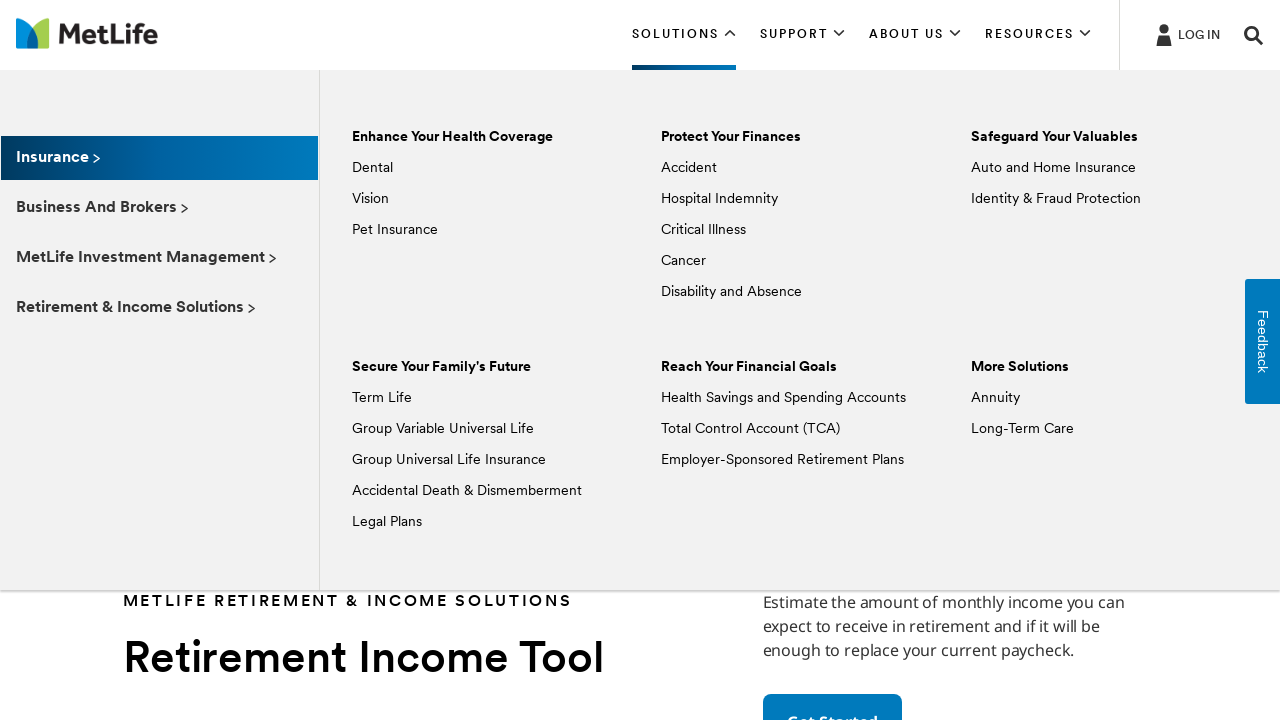

Clicked on Dental link to navigate to Dental page at (372, 168) on xpath=//*[text() = 'Dental']
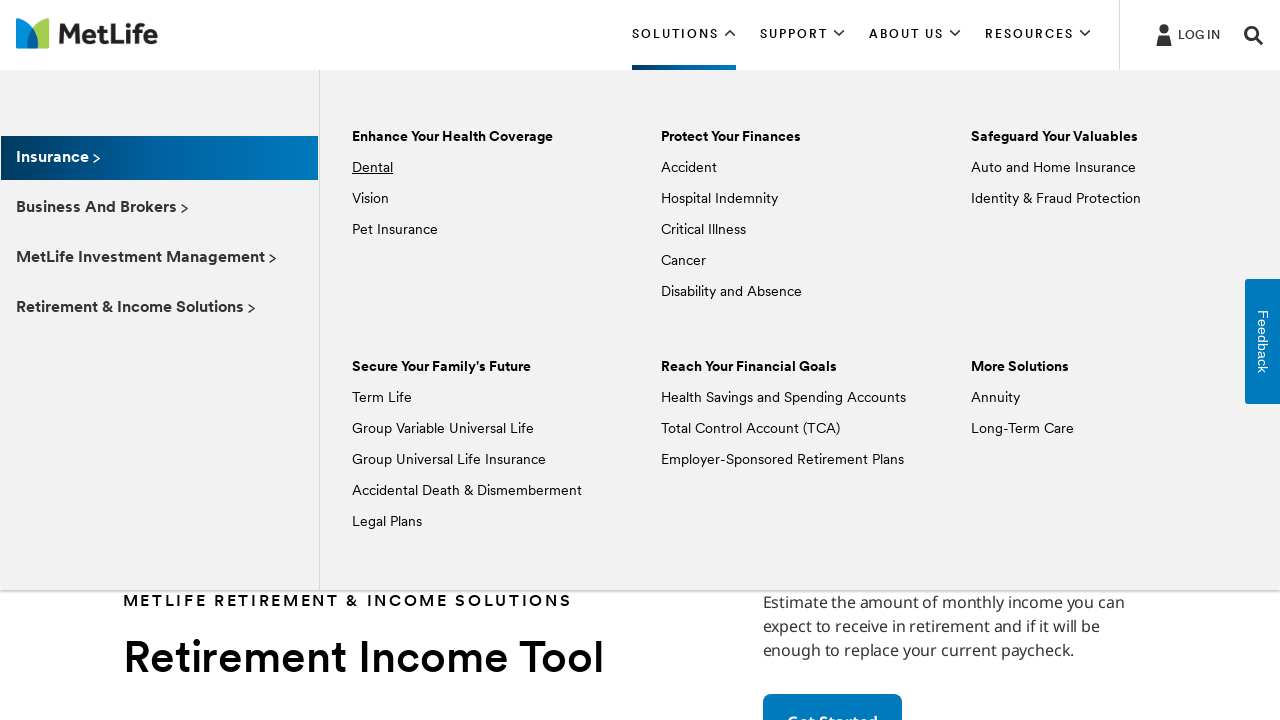

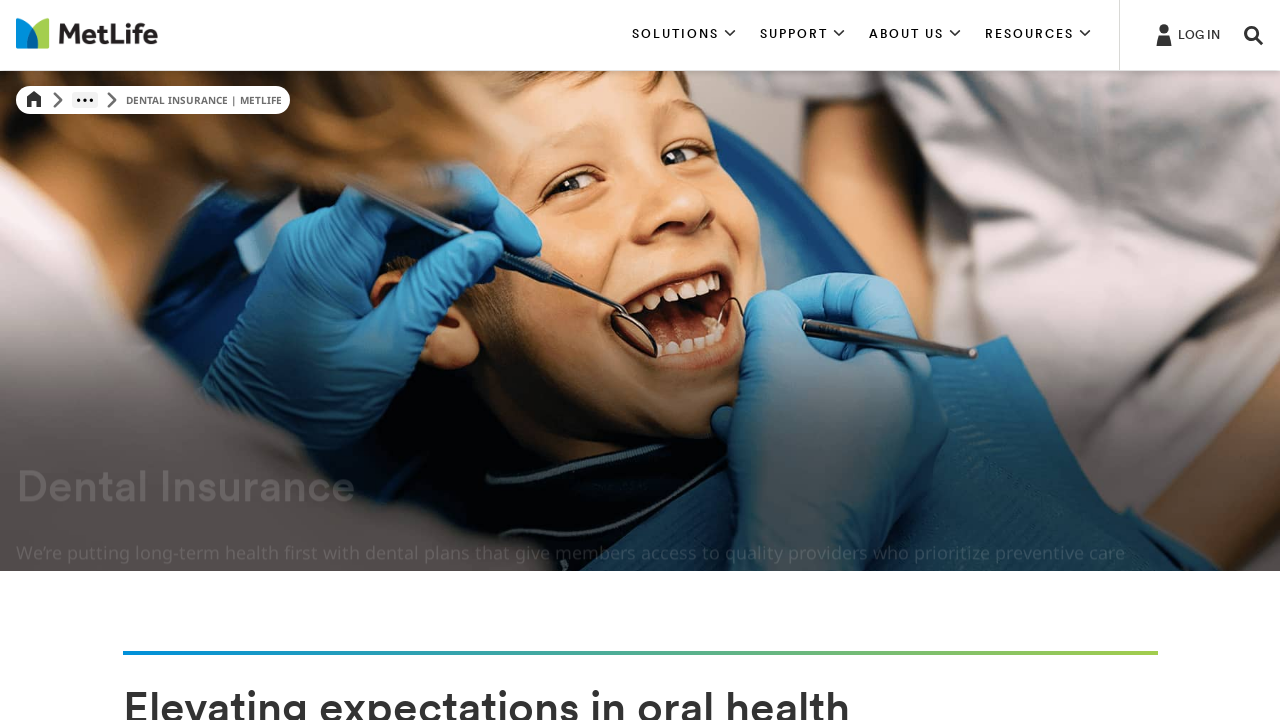